Tests the search functionality on python.org by entering a search query and submitting the form, then waits for search results to load.

Starting URL: https://www.python.org

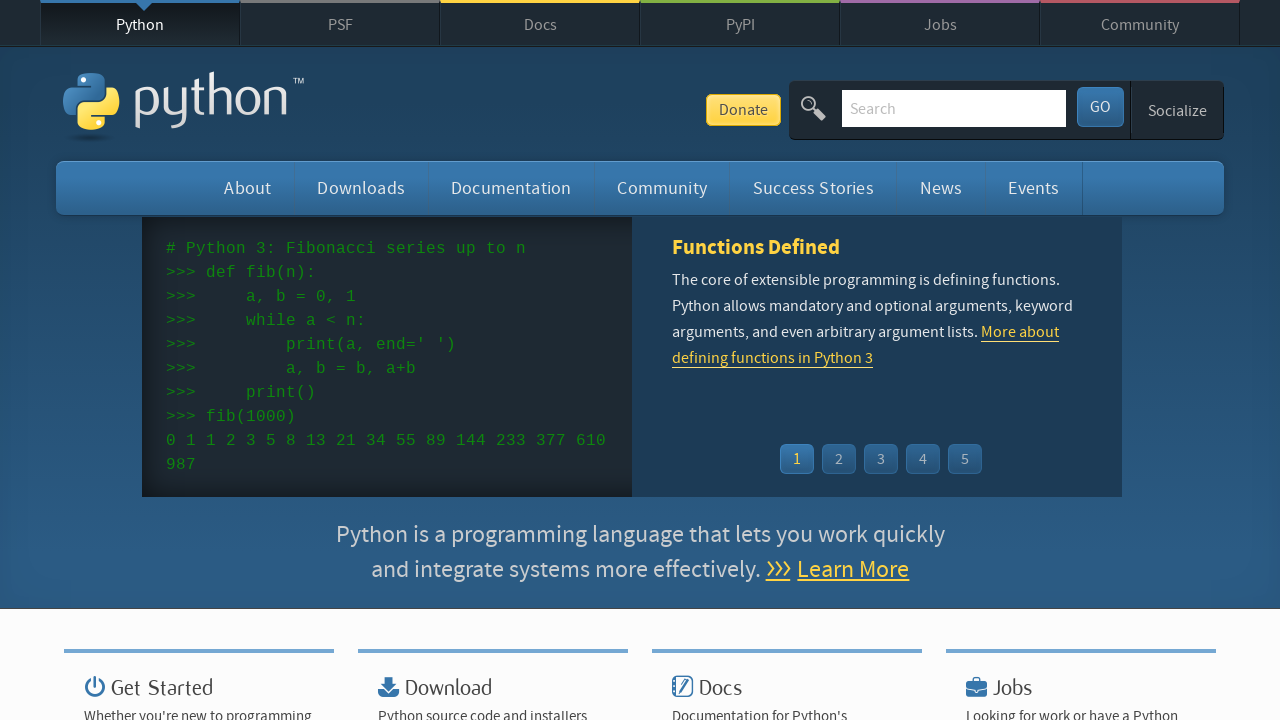

Filled search field with 'python' on #id-search-field
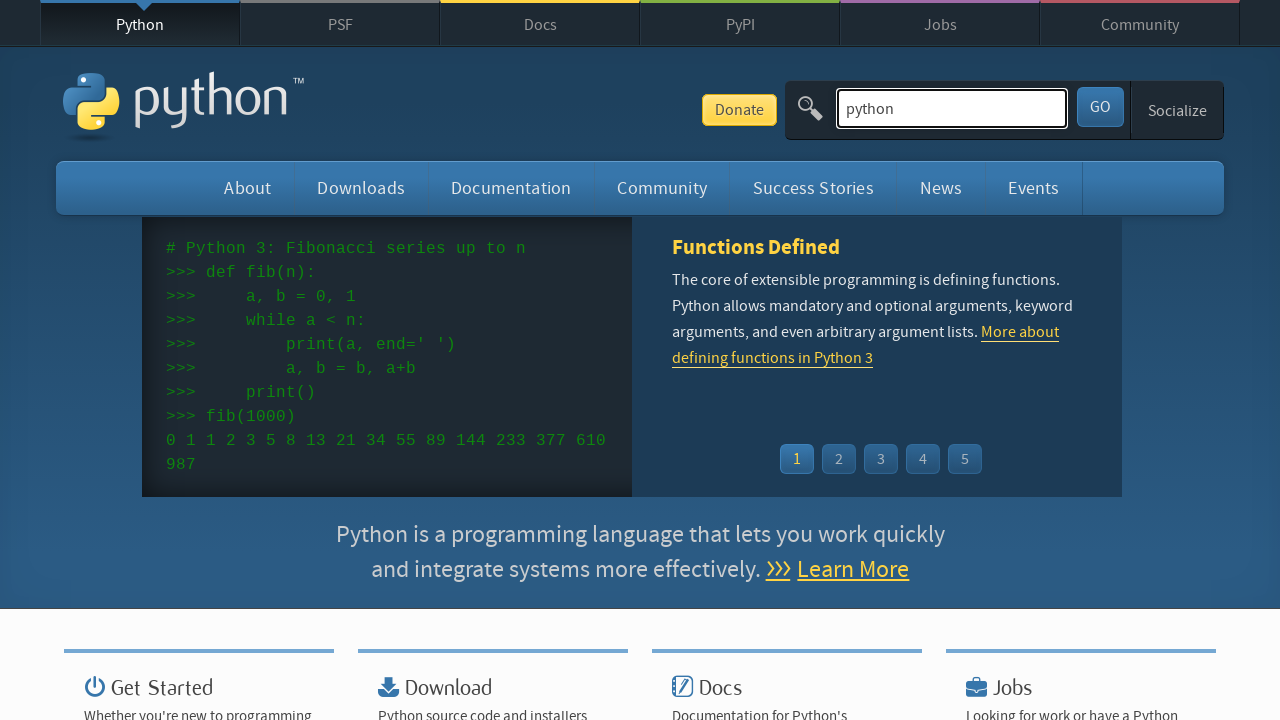

Pressed Enter to submit search query on #id-search-field
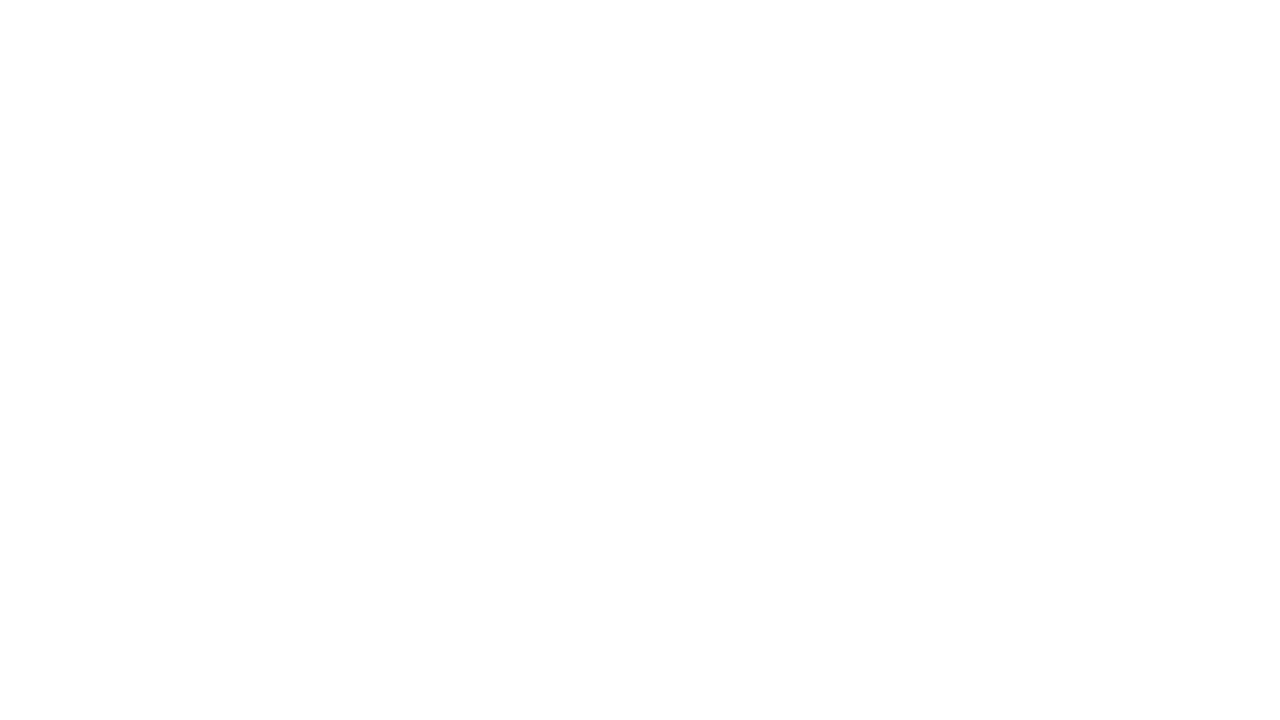

Search results loaded successfully
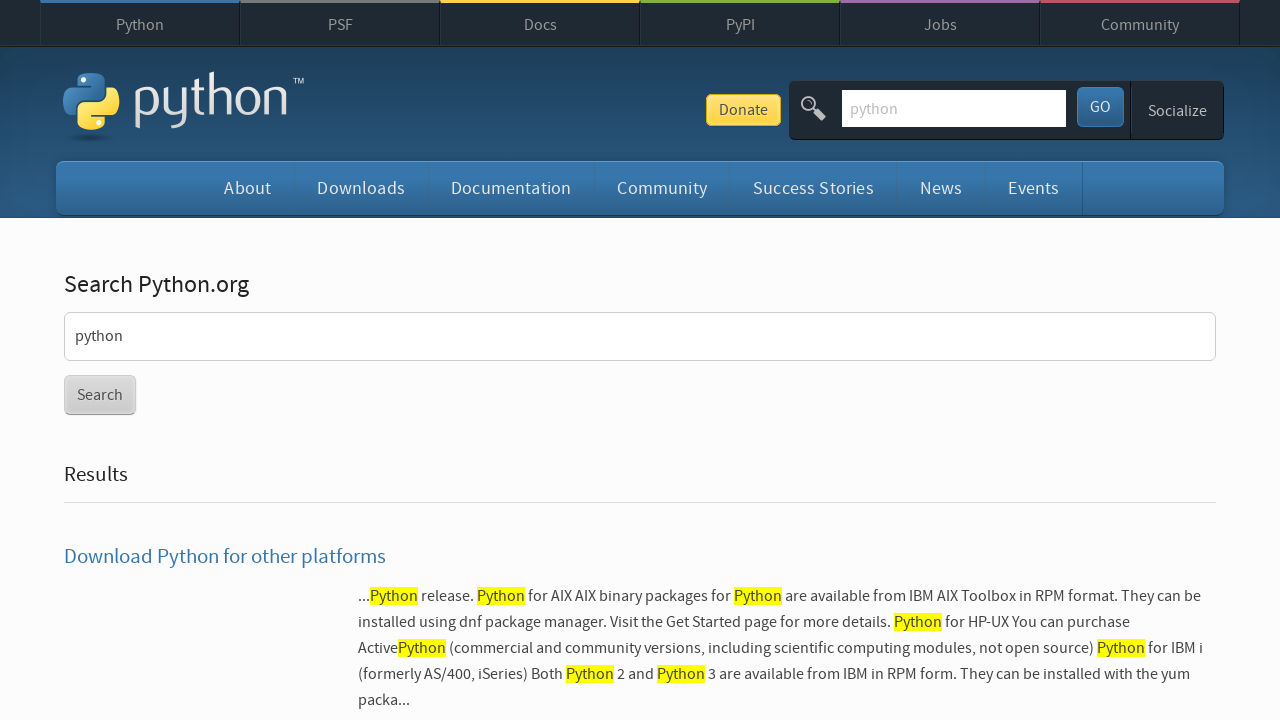

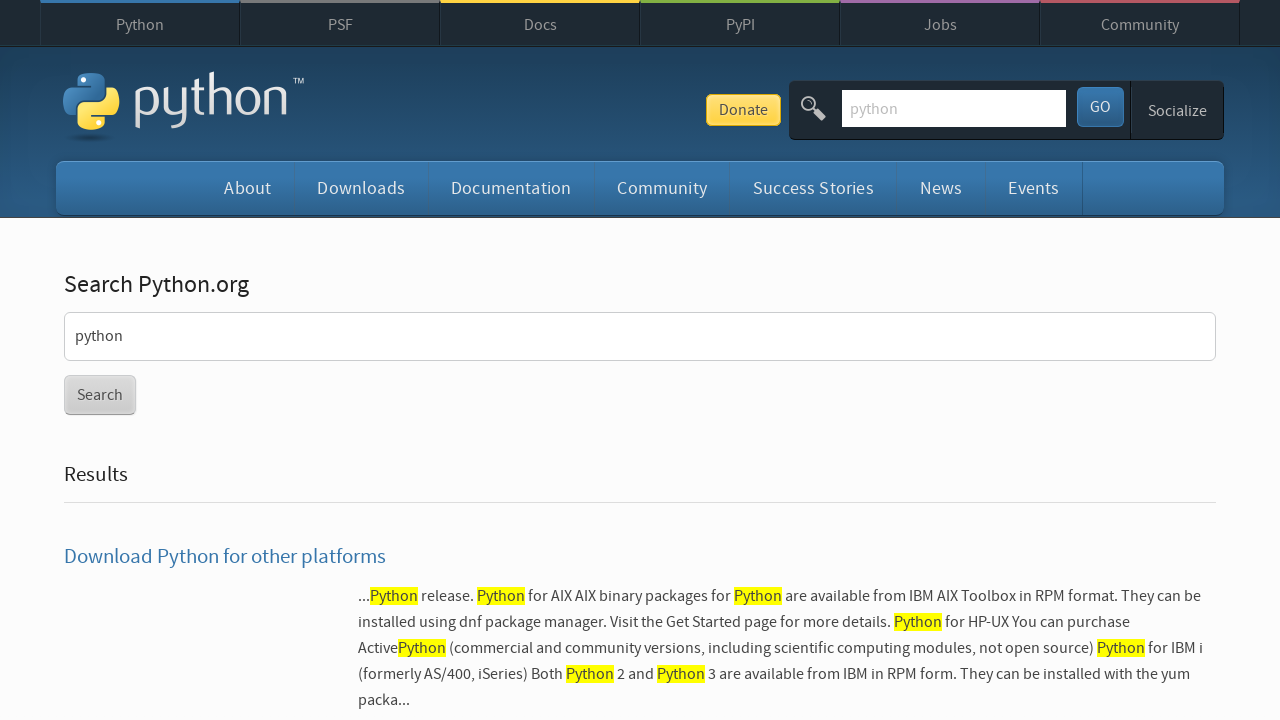